Tests browser navigation functionality by navigating to different pages, using back/forward buttons, and refreshing the page

Starting URL: https://demo.nopcommerce.com/

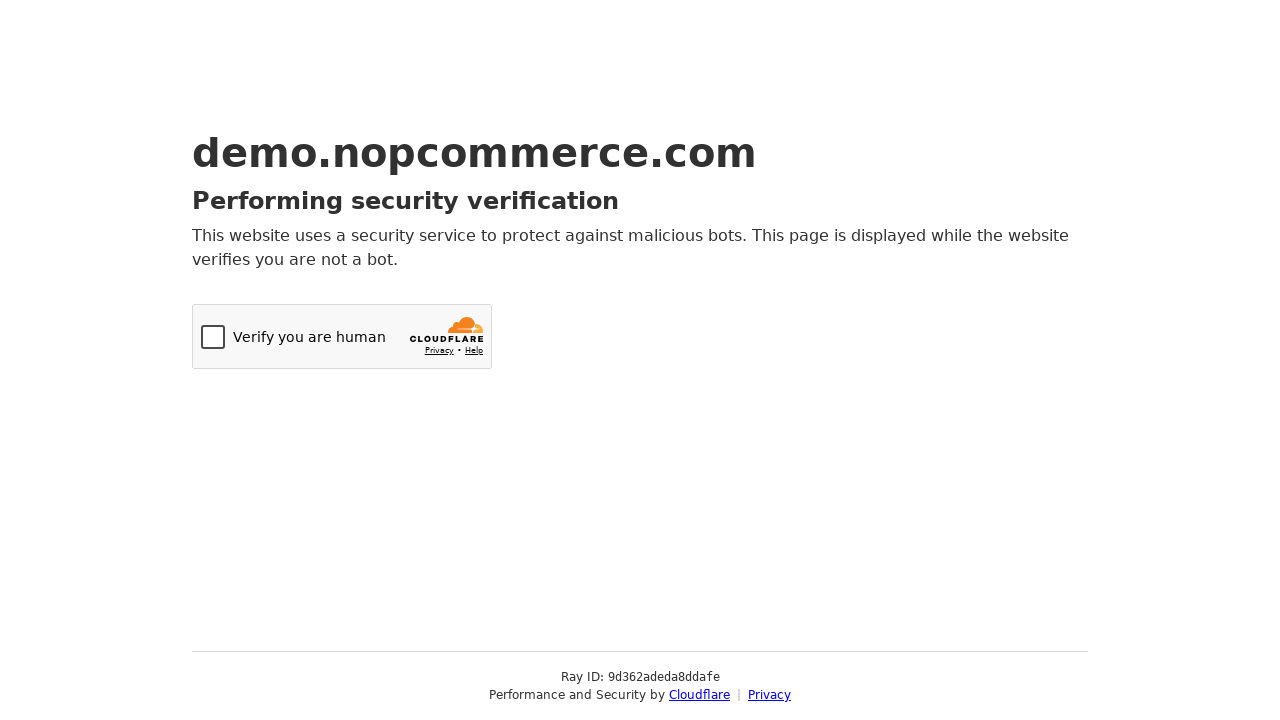

Navigated to login page
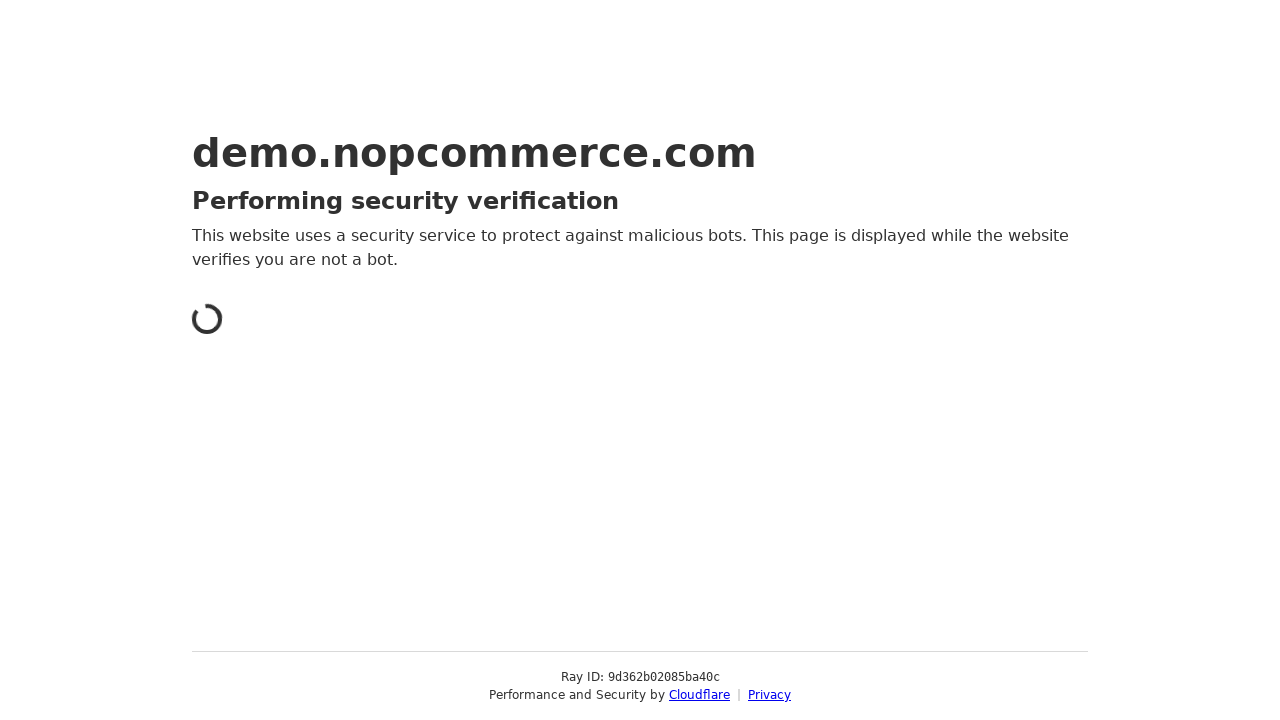

Navigated back to main page using browser back button
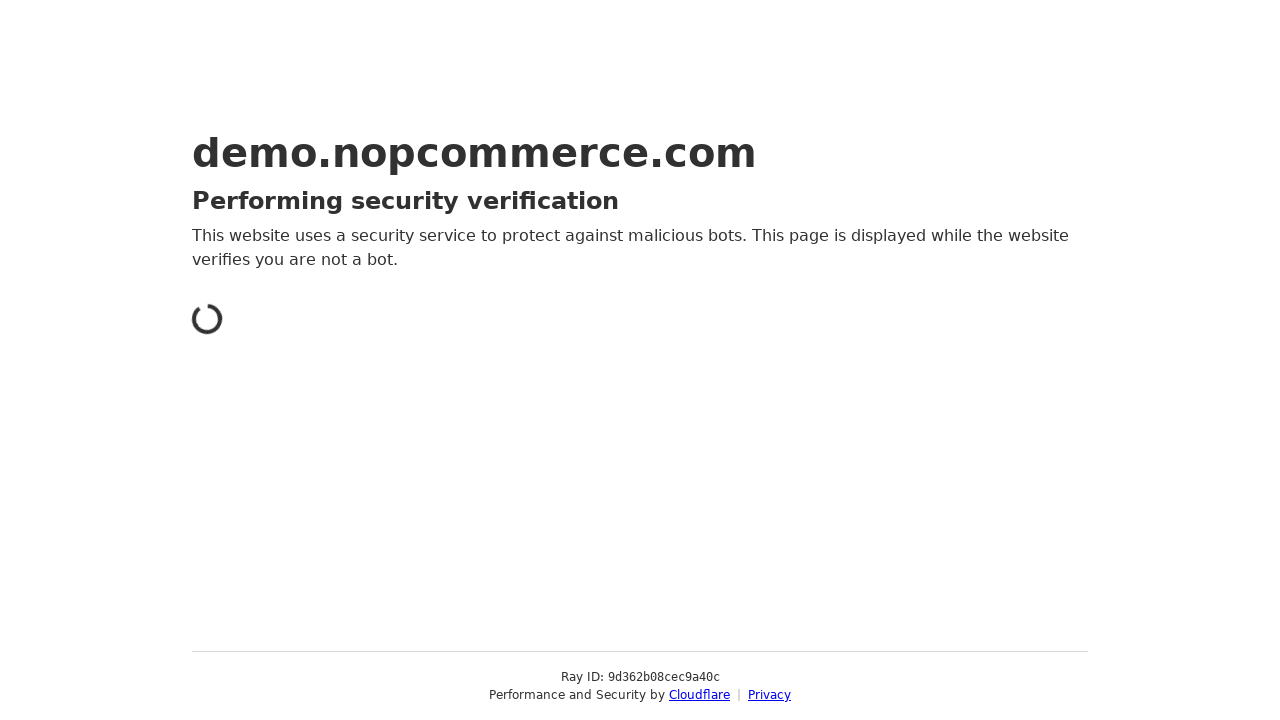

Refreshed the current page
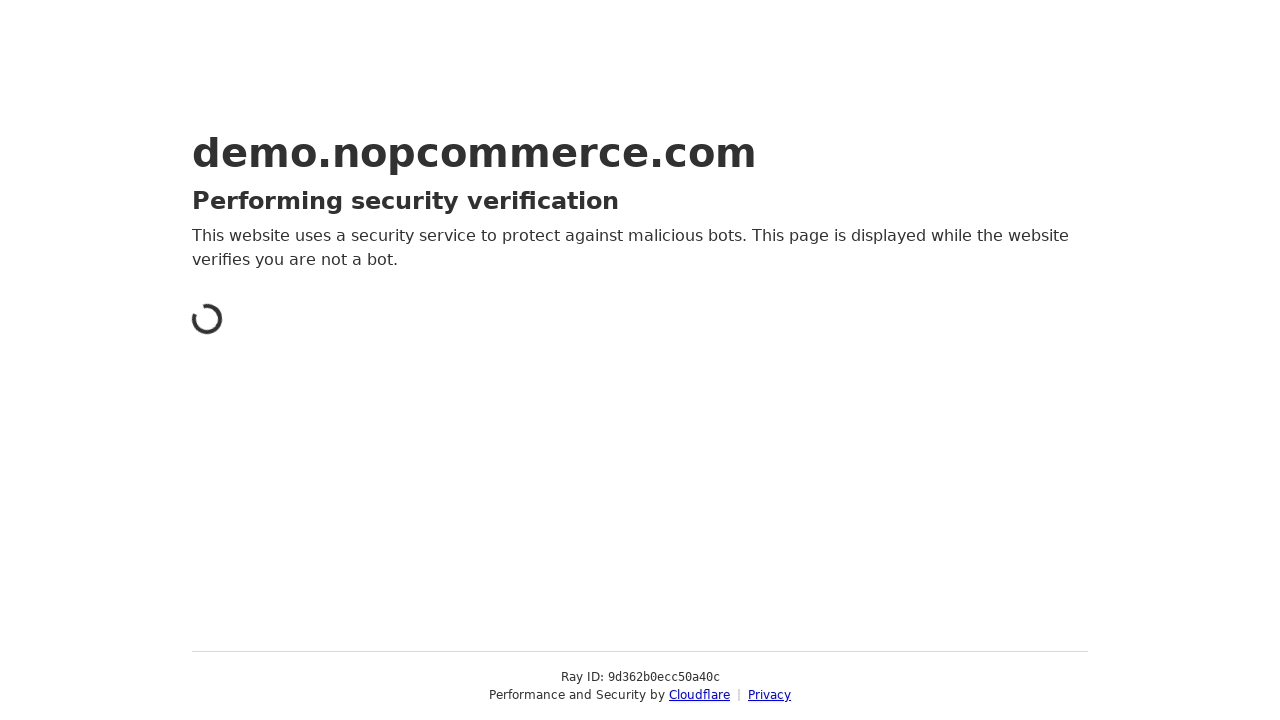

Navigated forward to login page using browser forward button
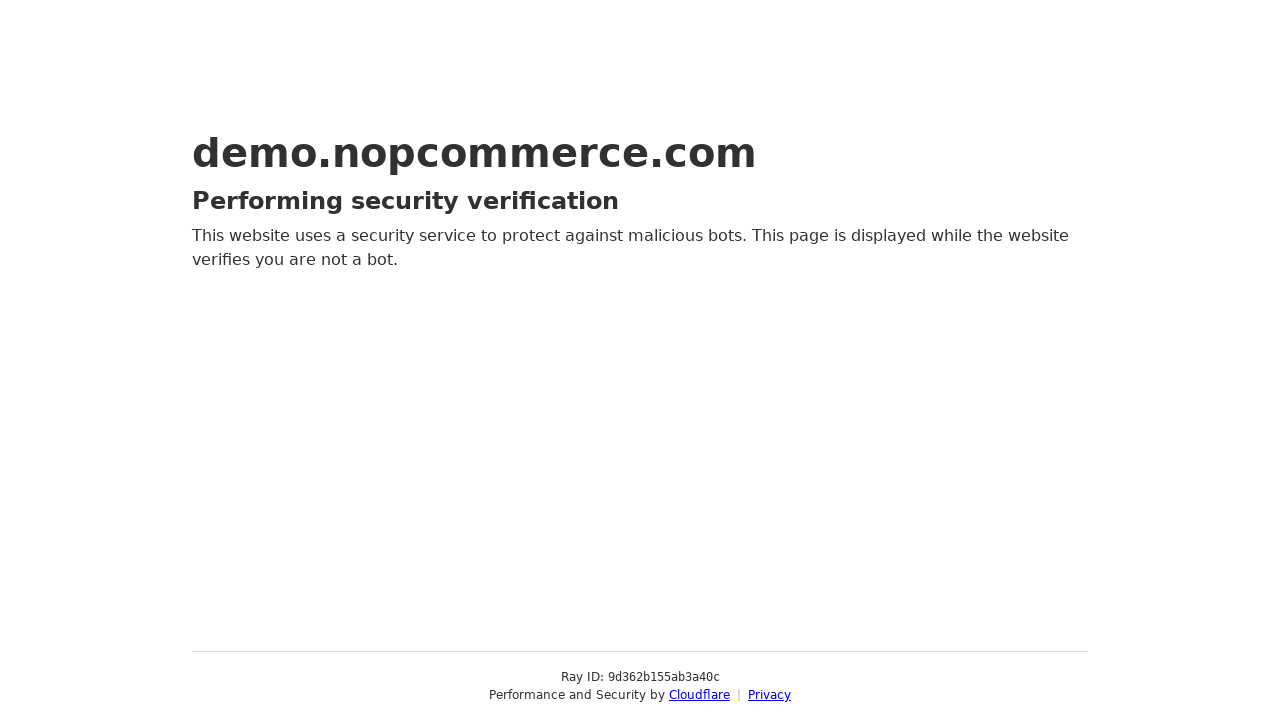

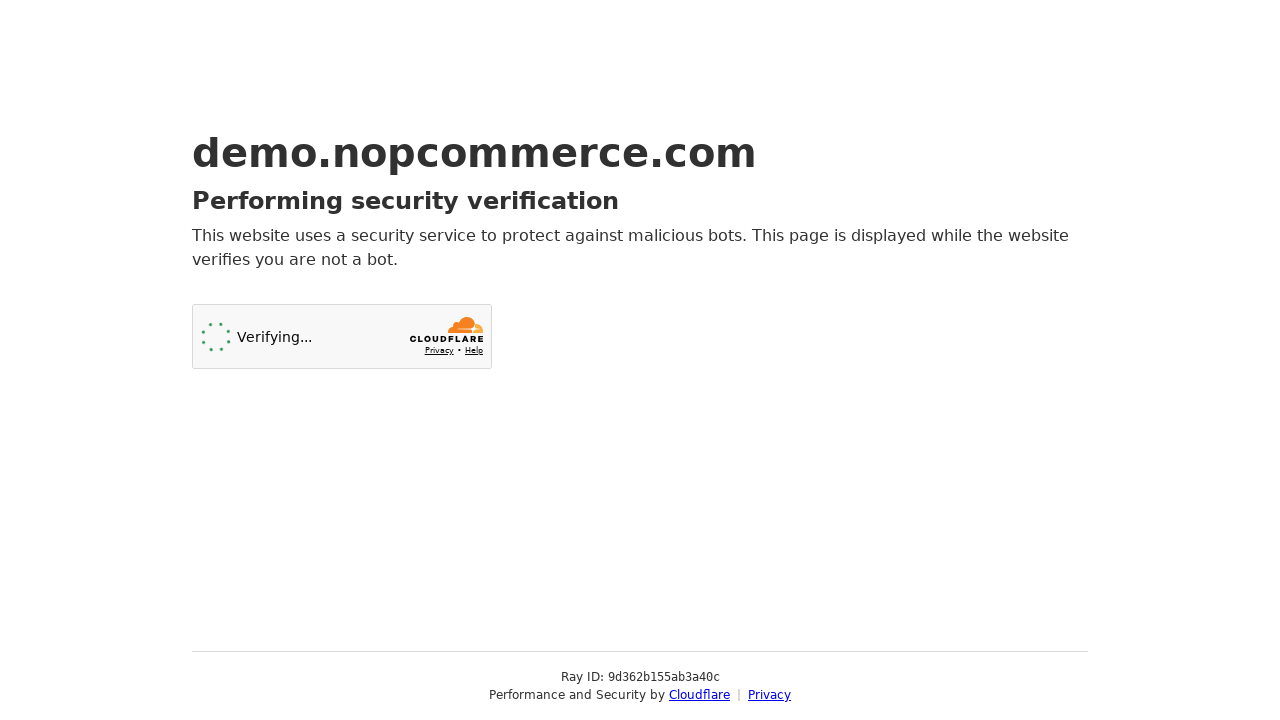